Tests that clicking Clear completed button removes completed items from the list

Starting URL: https://demo.playwright.dev/todomvc

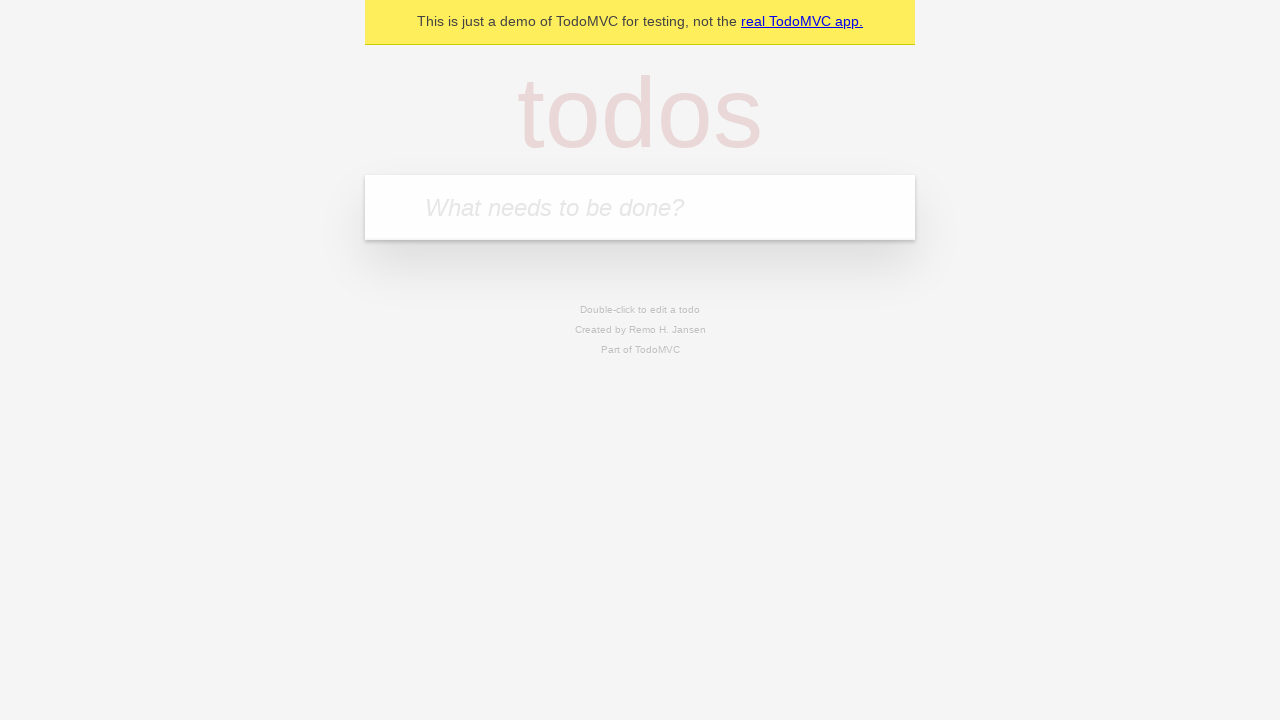

Filled todo input with 'buy some cheese' on internal:attr=[placeholder="What needs to be done?"i]
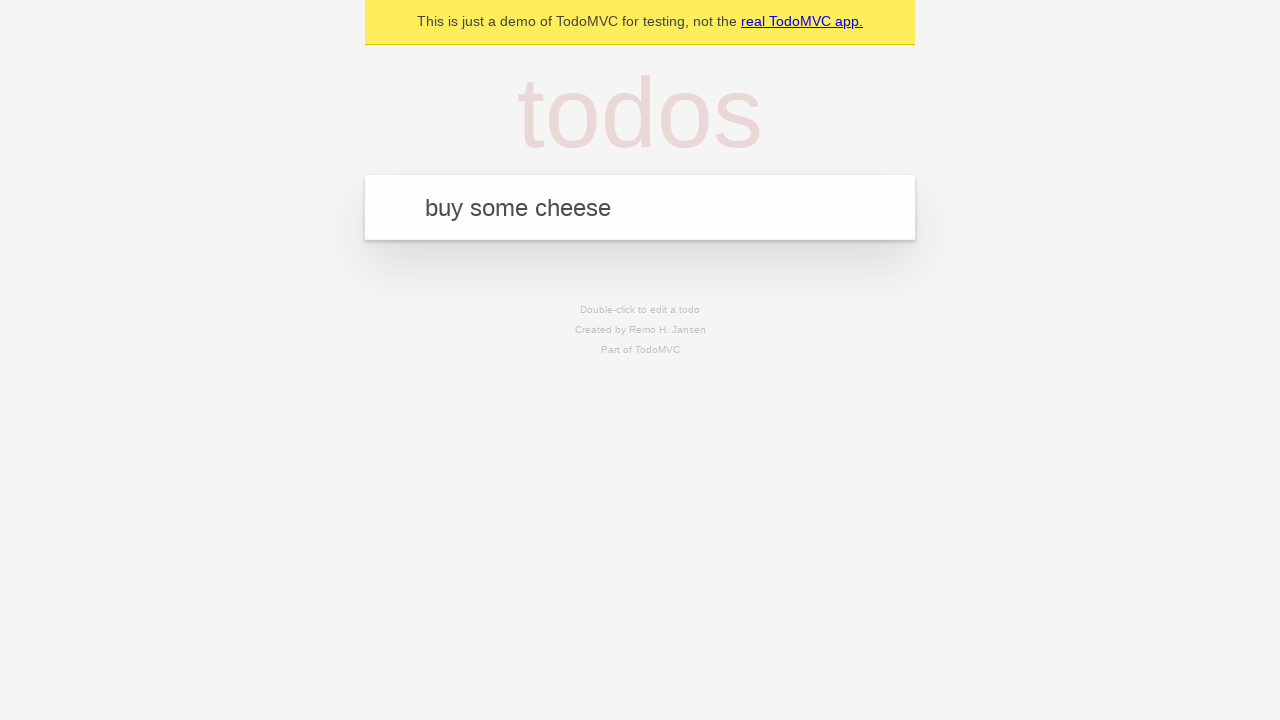

Pressed Enter to create todo 'buy some cheese' on internal:attr=[placeholder="What needs to be done?"i]
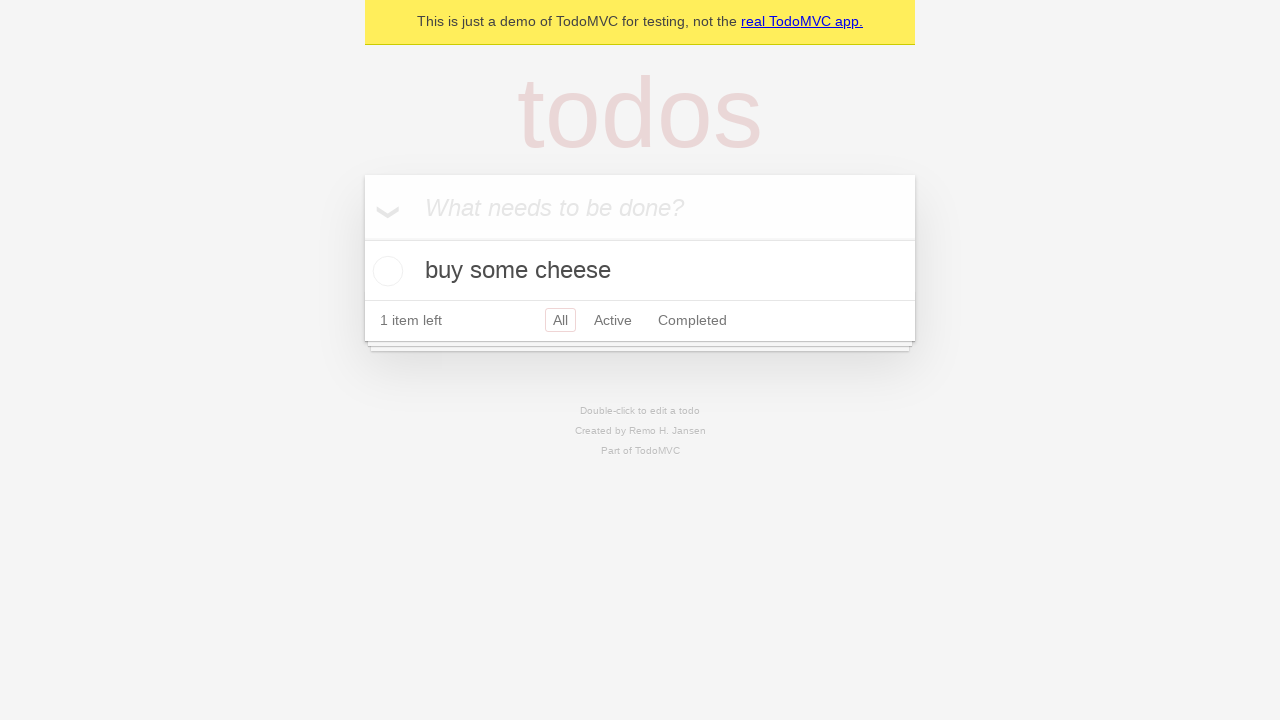

Filled todo input with 'feed the cat' on internal:attr=[placeholder="What needs to be done?"i]
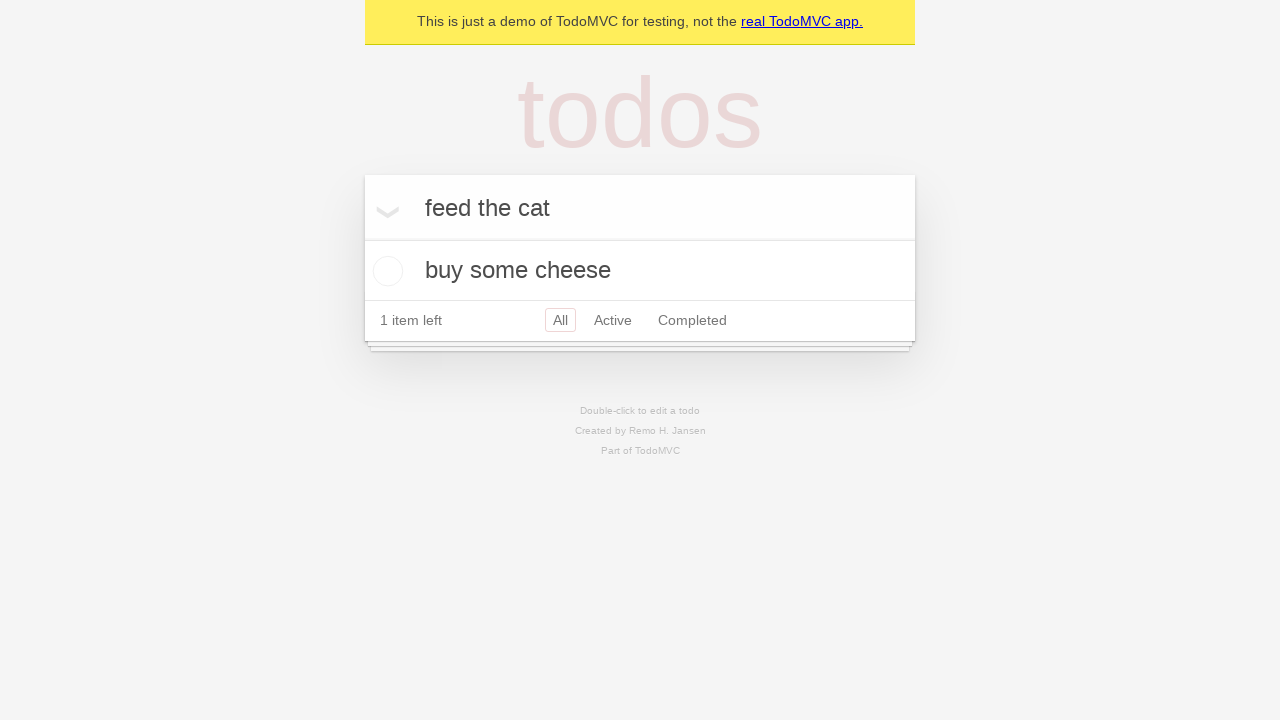

Pressed Enter to create todo 'feed the cat' on internal:attr=[placeholder="What needs to be done?"i]
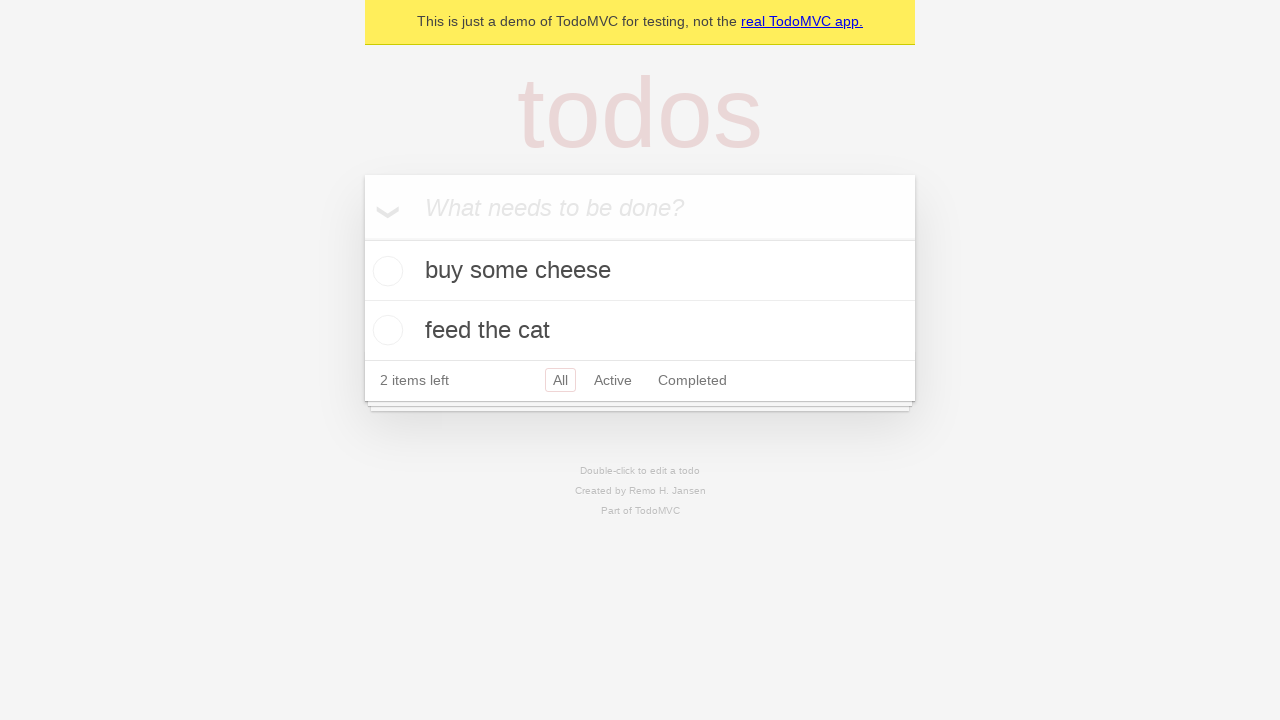

Filled todo input with 'book a doctors appointment' on internal:attr=[placeholder="What needs to be done?"i]
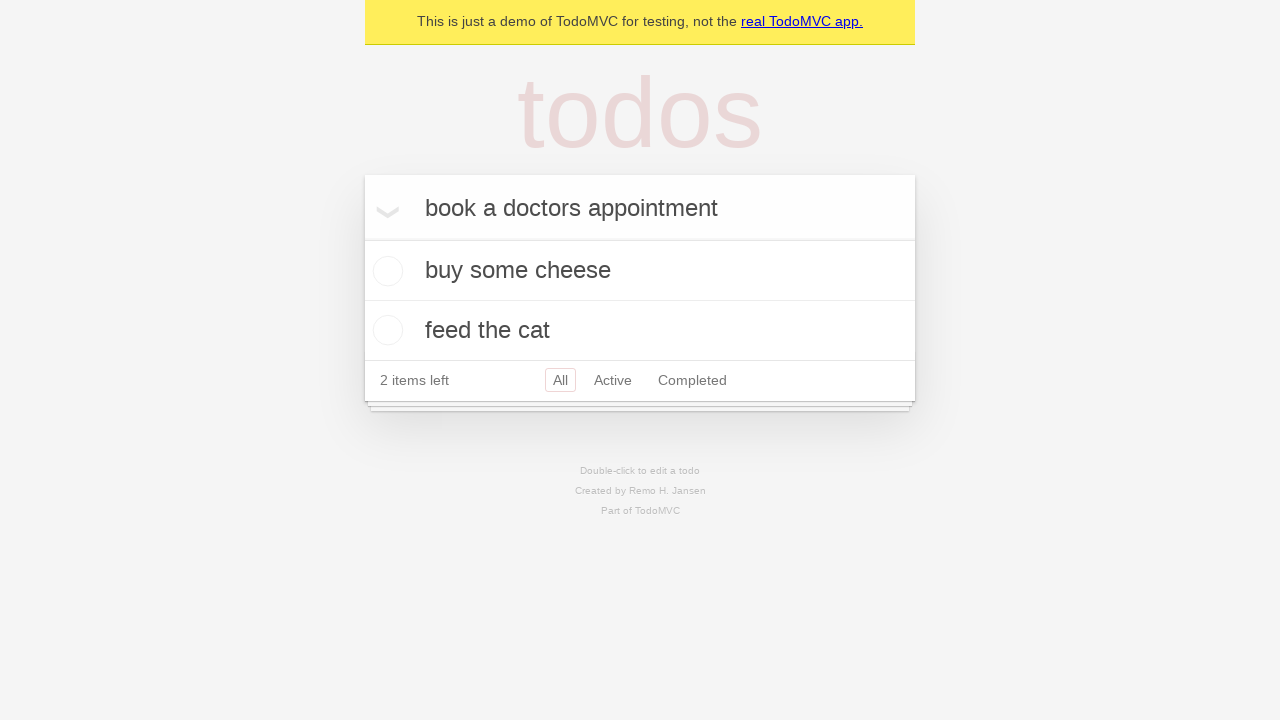

Pressed Enter to create todo 'book a doctors appointment' on internal:attr=[placeholder="What needs to be done?"i]
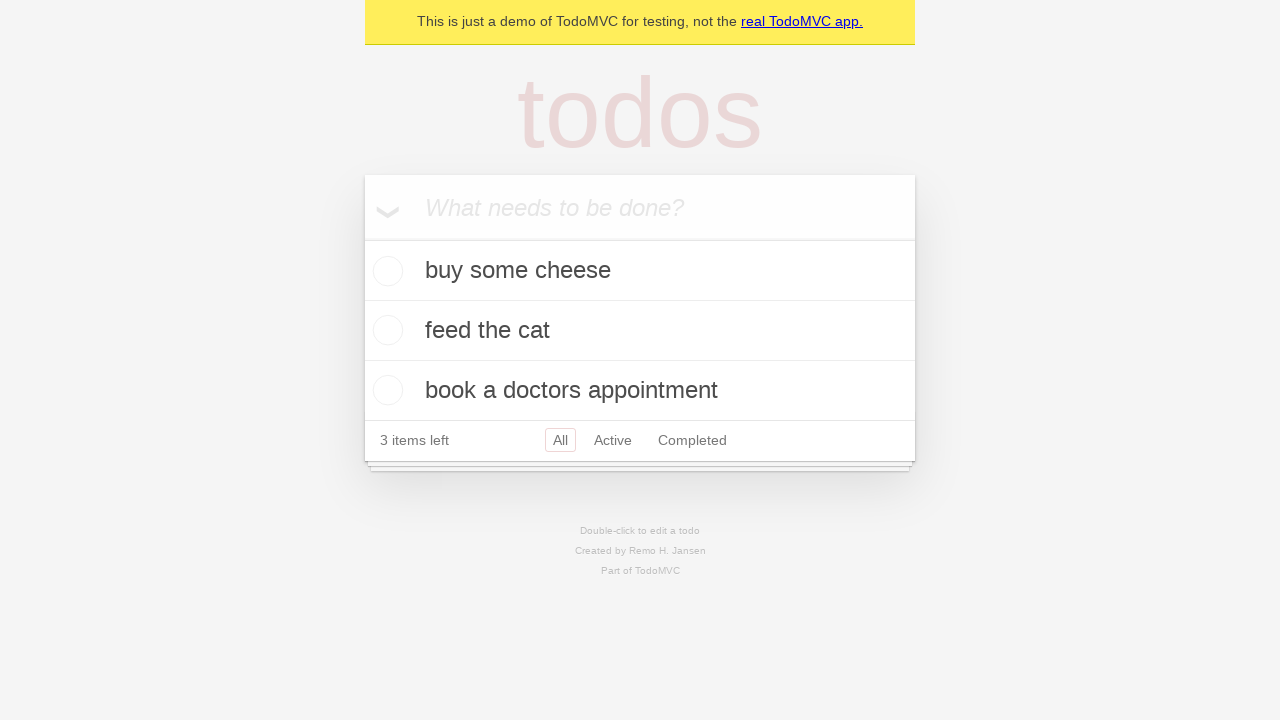

Waited for all 3 todos to be created
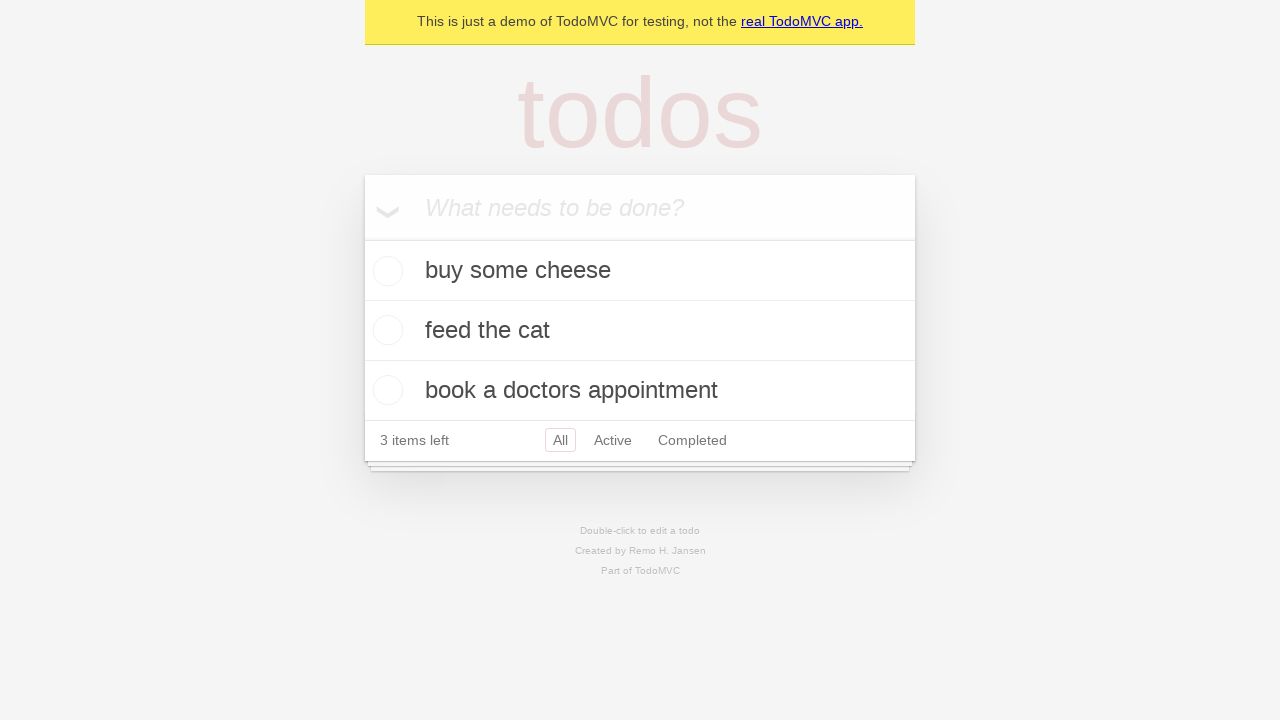

Retrieved all todo items
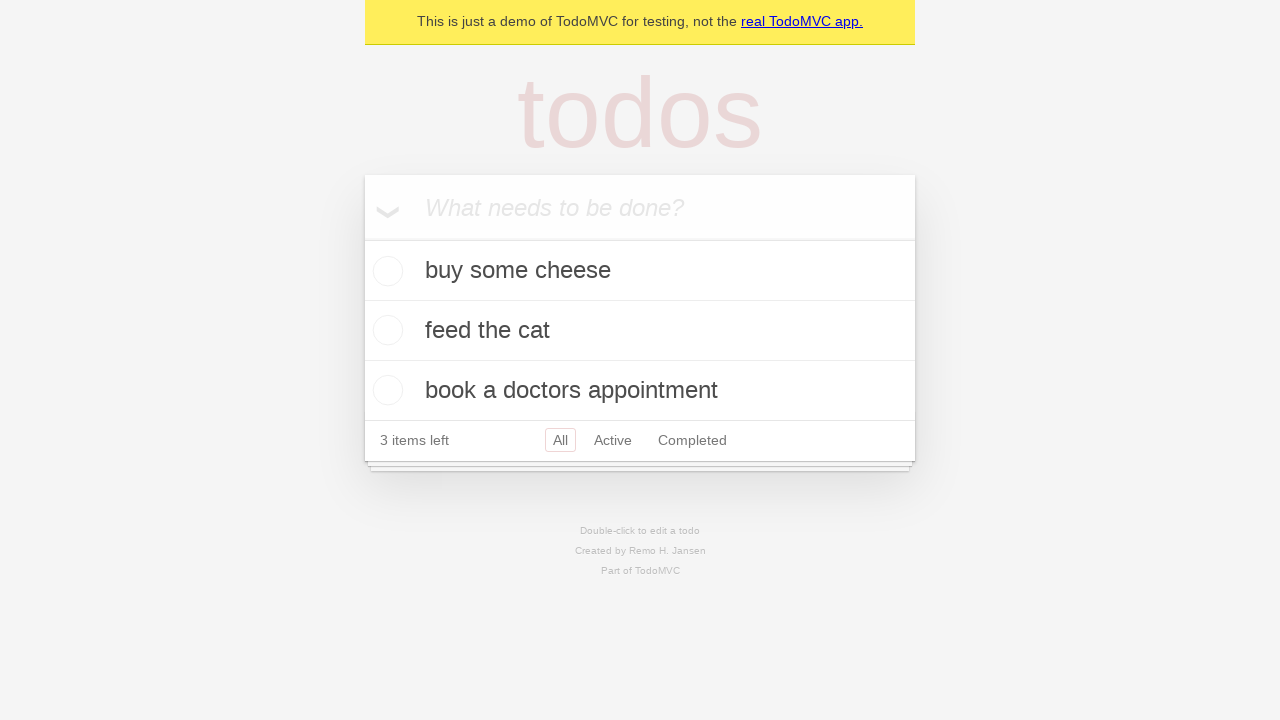

Checked the second todo item 'feed the cat' at (385, 330) on internal:testid=[data-testid="todo-item"s] >> nth=1 >> internal:role=checkbox
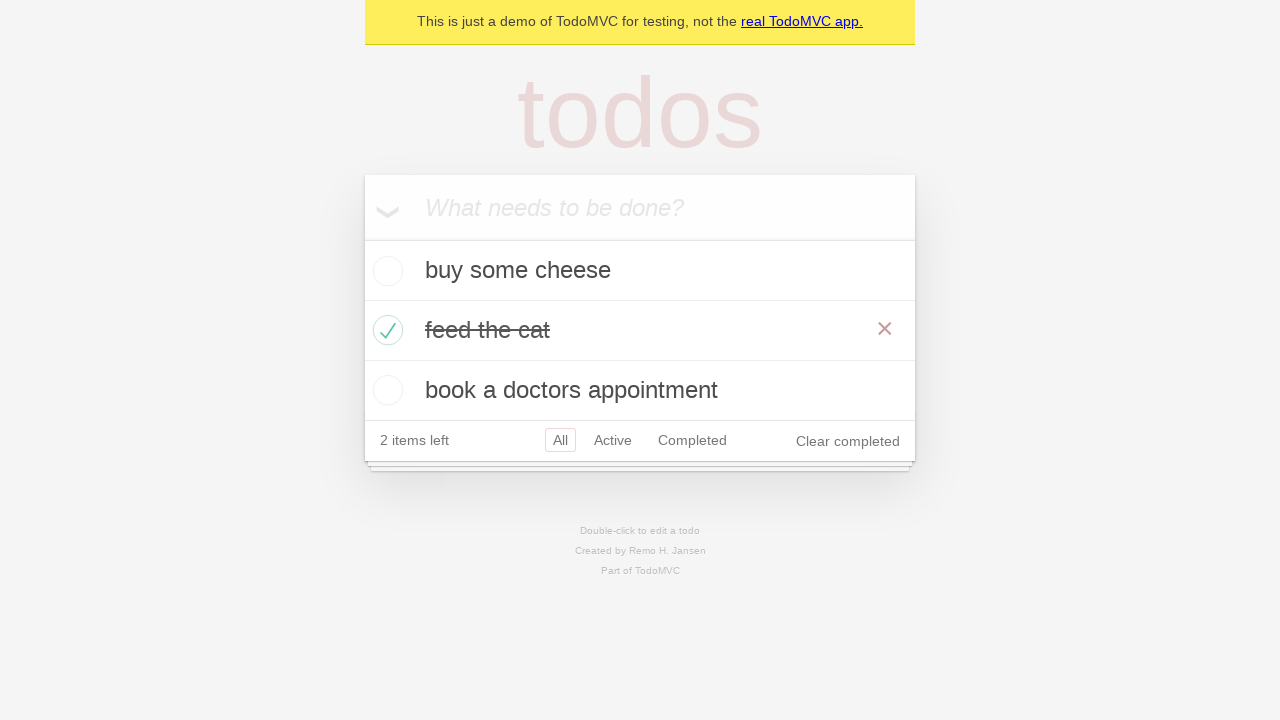

Clicked 'Clear completed' button to remove completed items at (848, 441) on internal:role=button[name="Clear completed"i]
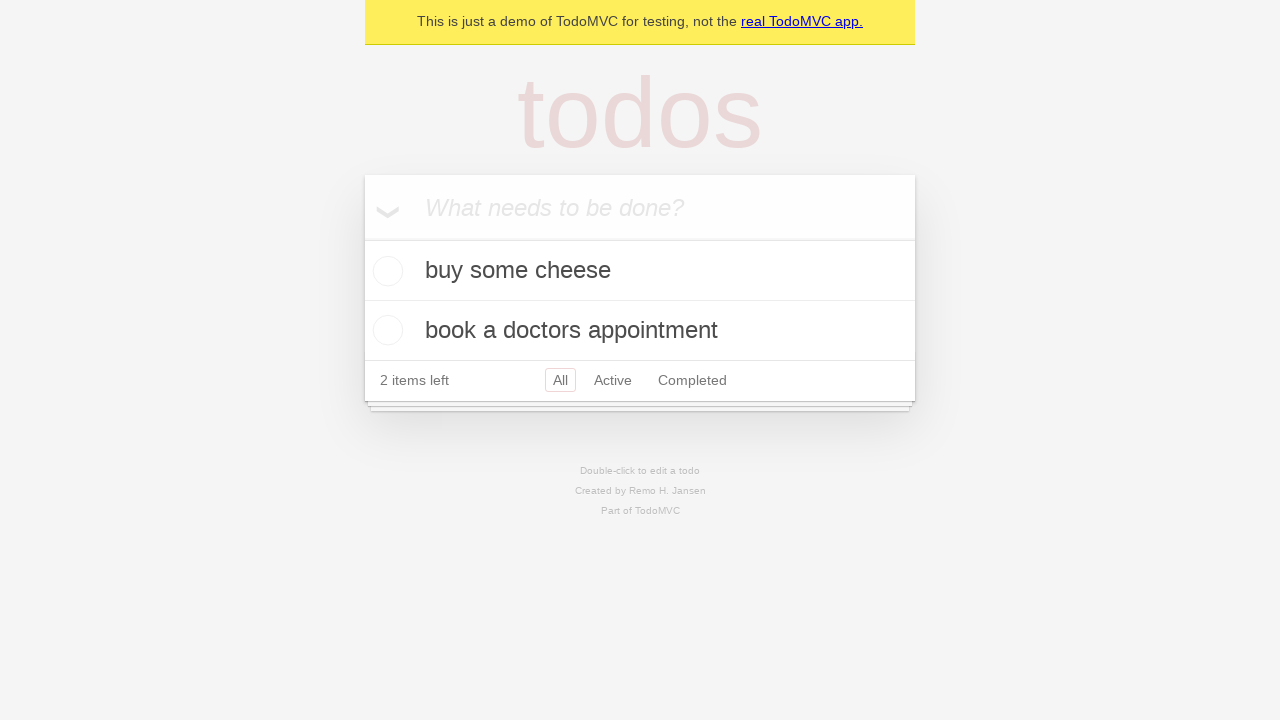

Waited for completed item to be removed, confirming 2 remaining todos
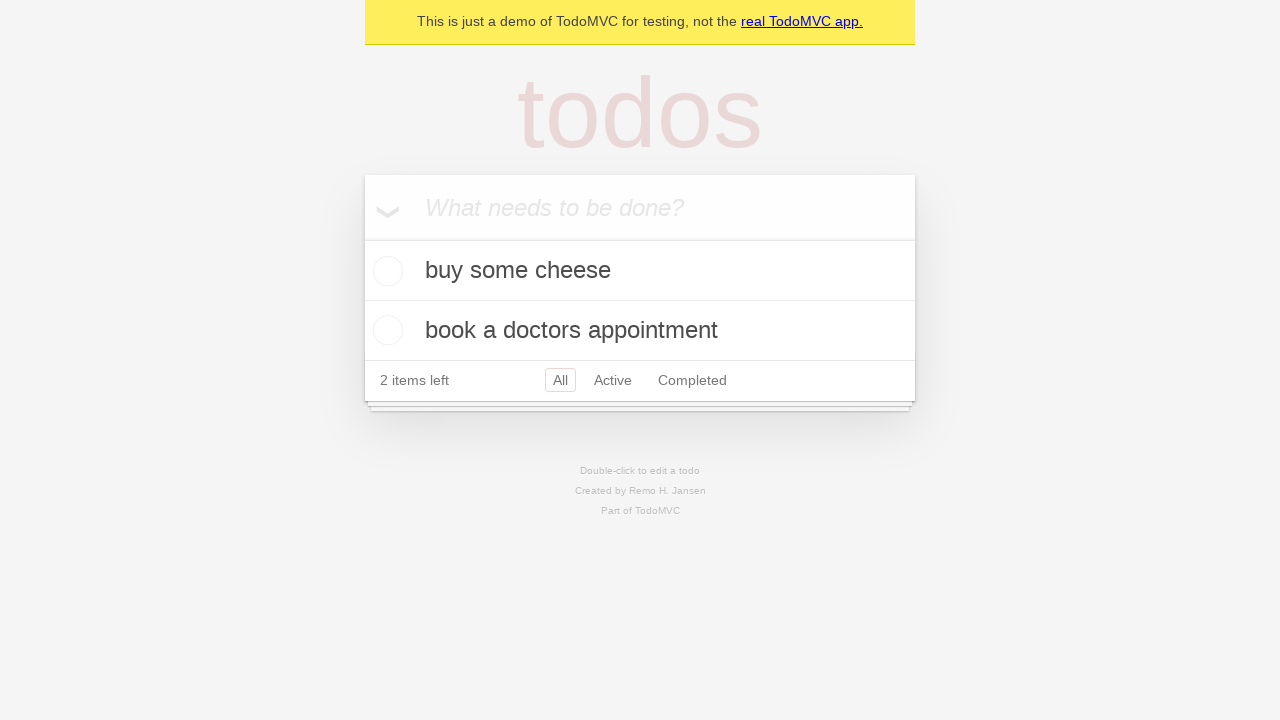

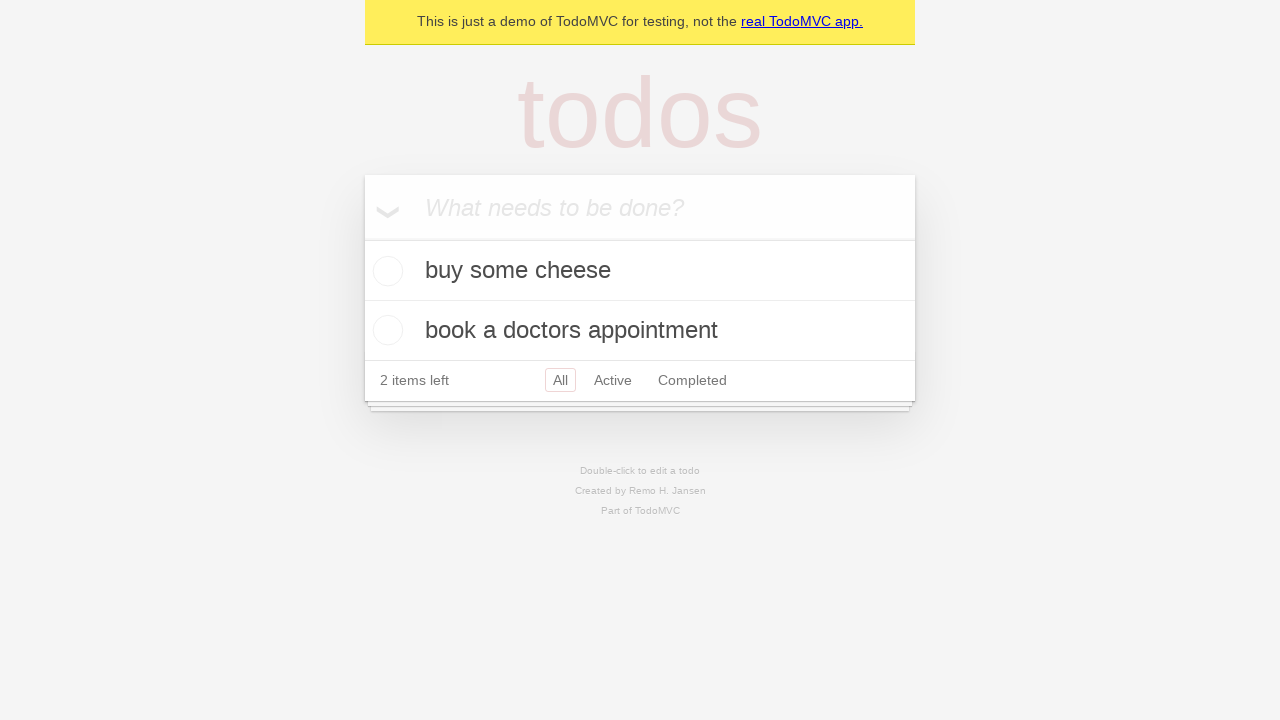